Navigates to Target.com and clicks on the Cart icon to view the shopping cart

Starting URL: https://www.target.com/

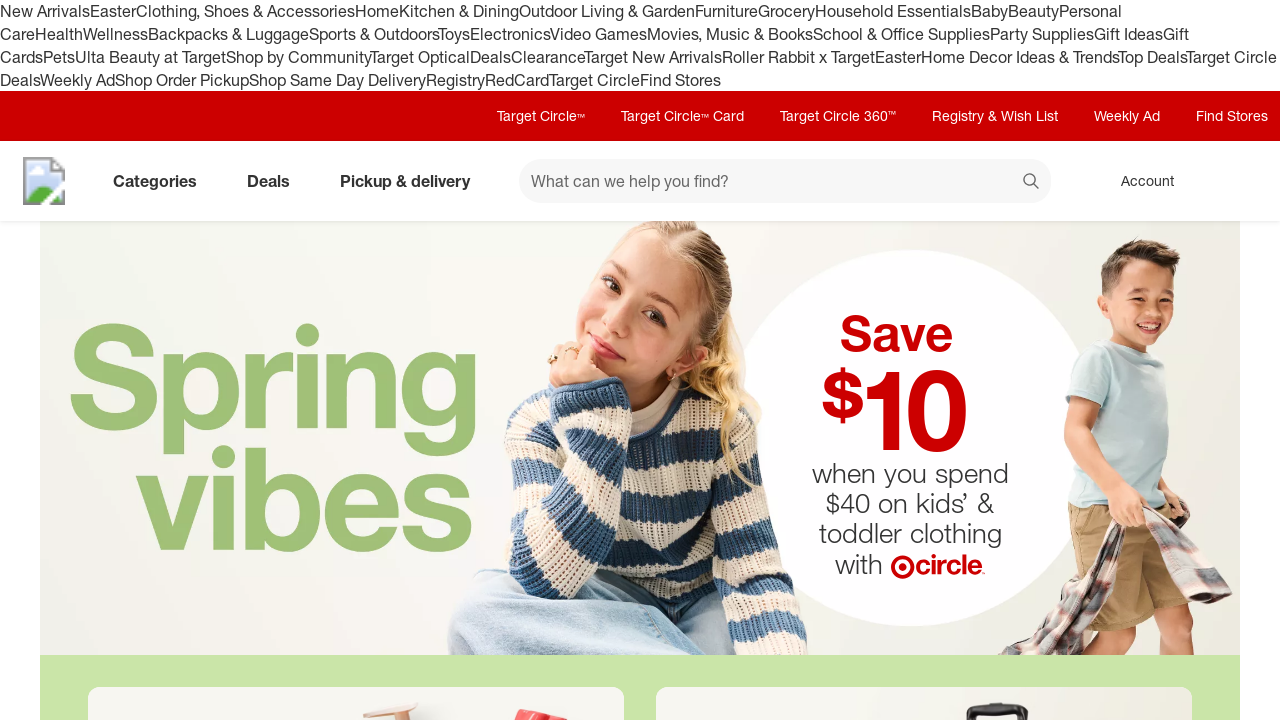

Clicked on the Cart icon at (1238, 181) on a[href*='cart']
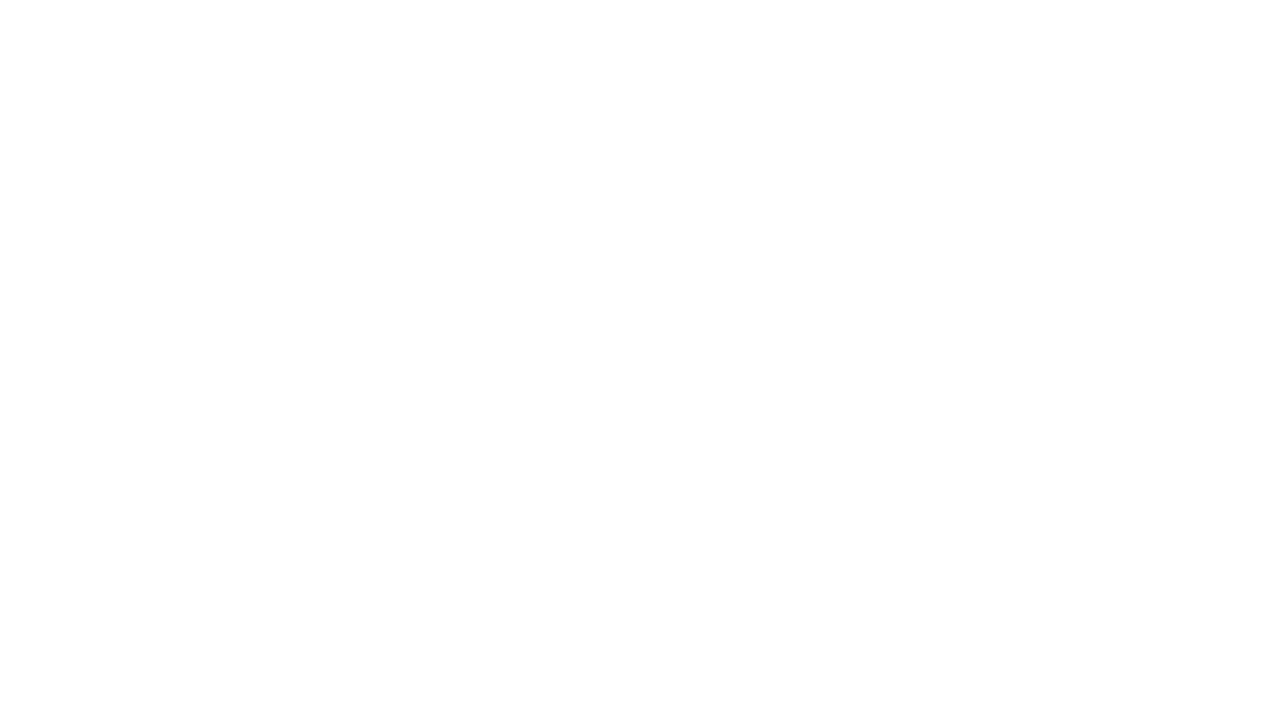

Cart page loaded successfully
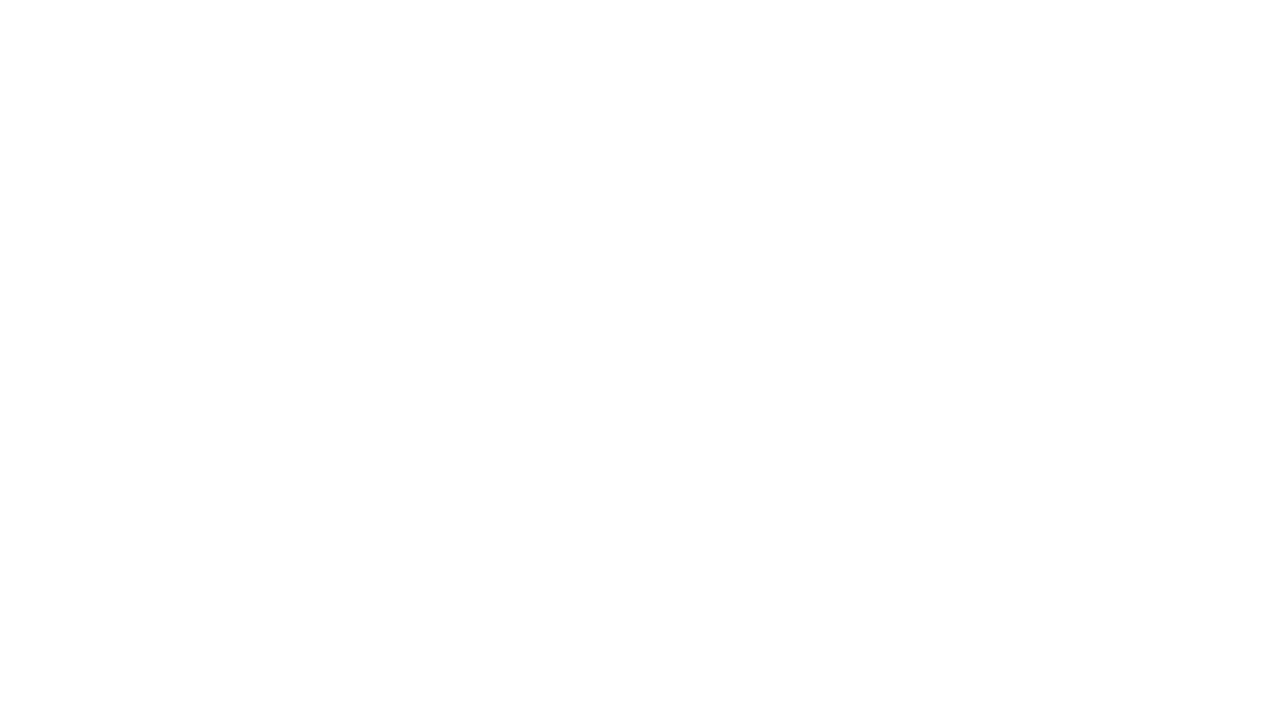

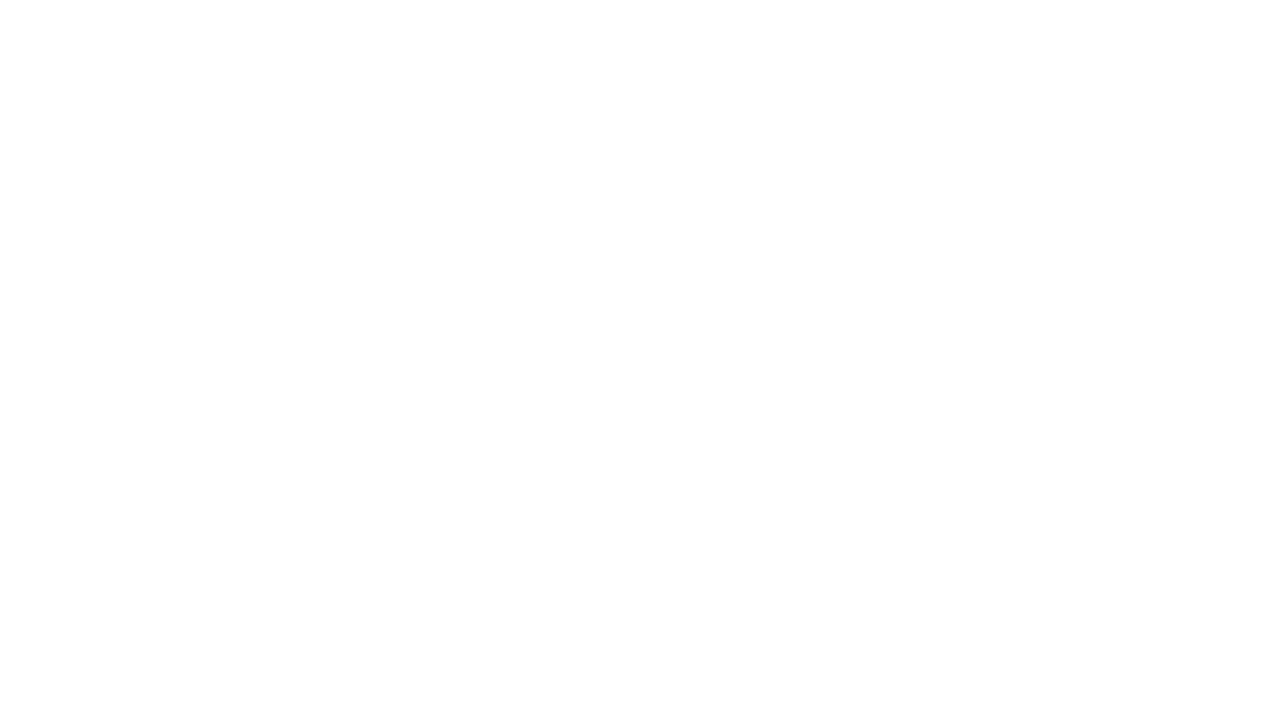